Tests a form submission on DemoQA by filling in name, email, current address, and permanent address fields, then submitting the form and verifying the output

Starting URL: https://demoqa.com/text-box

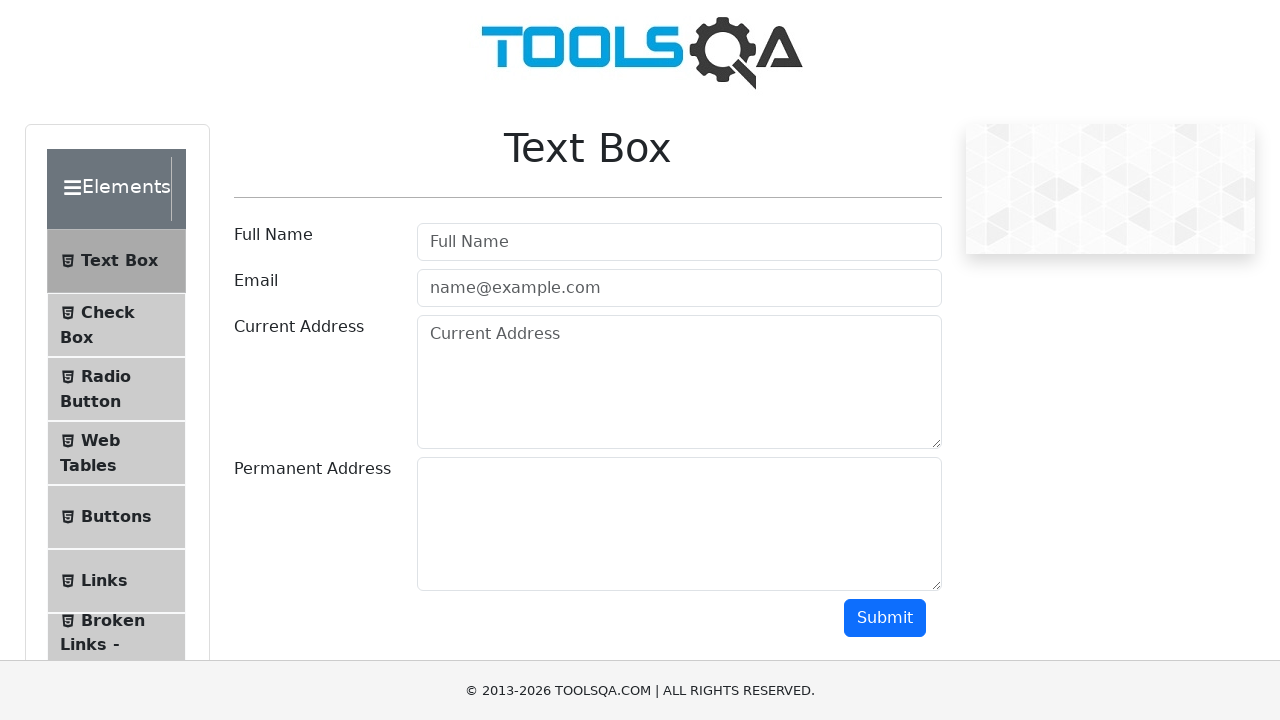

Scrolled to email field into view
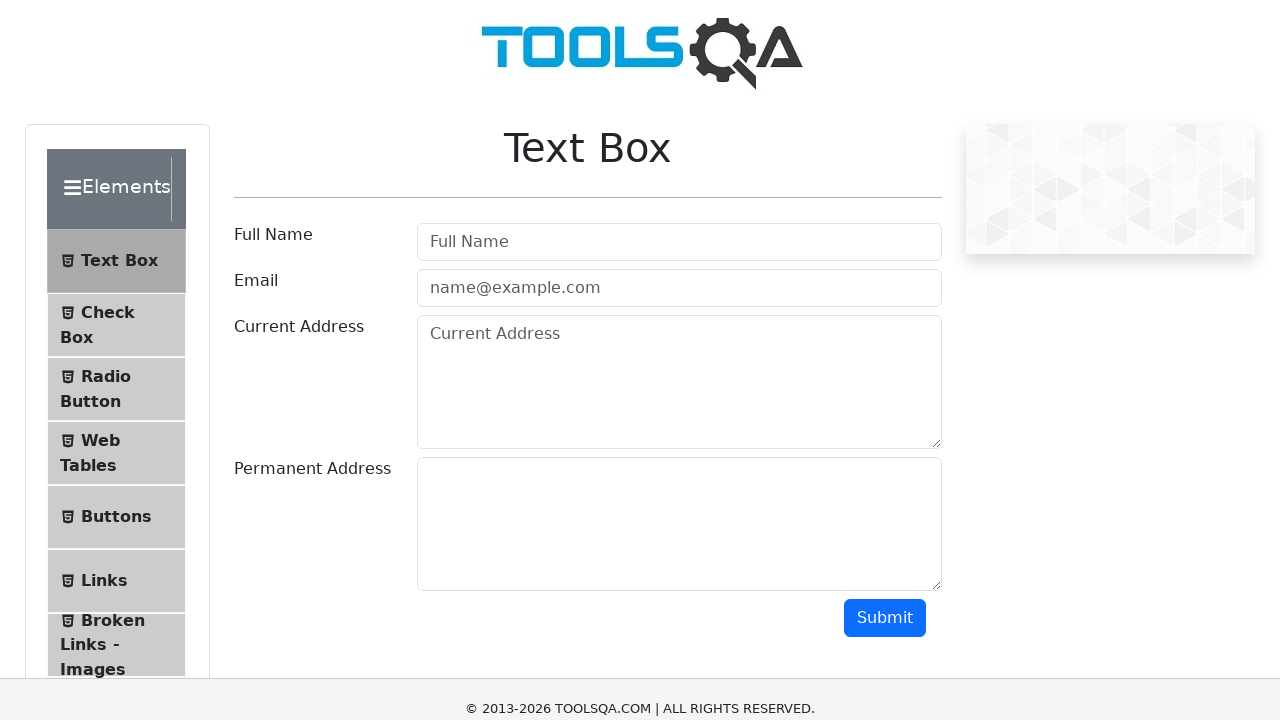

Clicked on userName field at (679, 242) on #userName
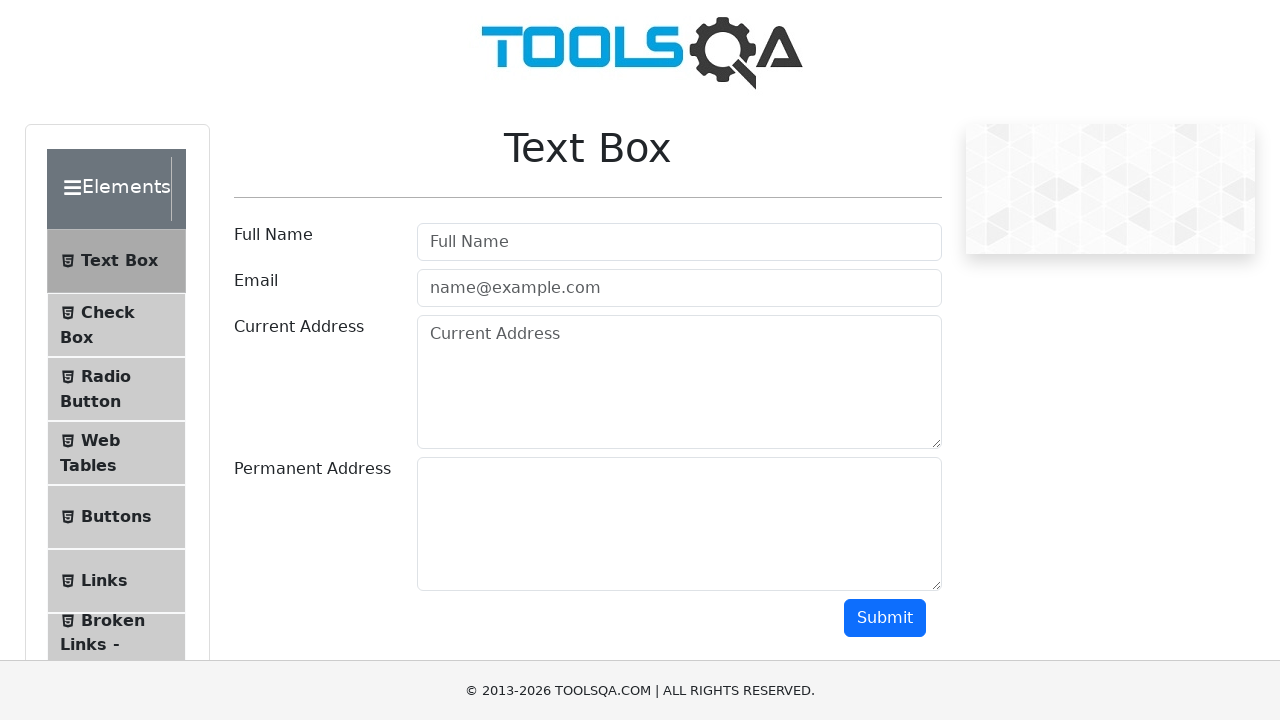

Filled userName field with 'Sema' on #userName
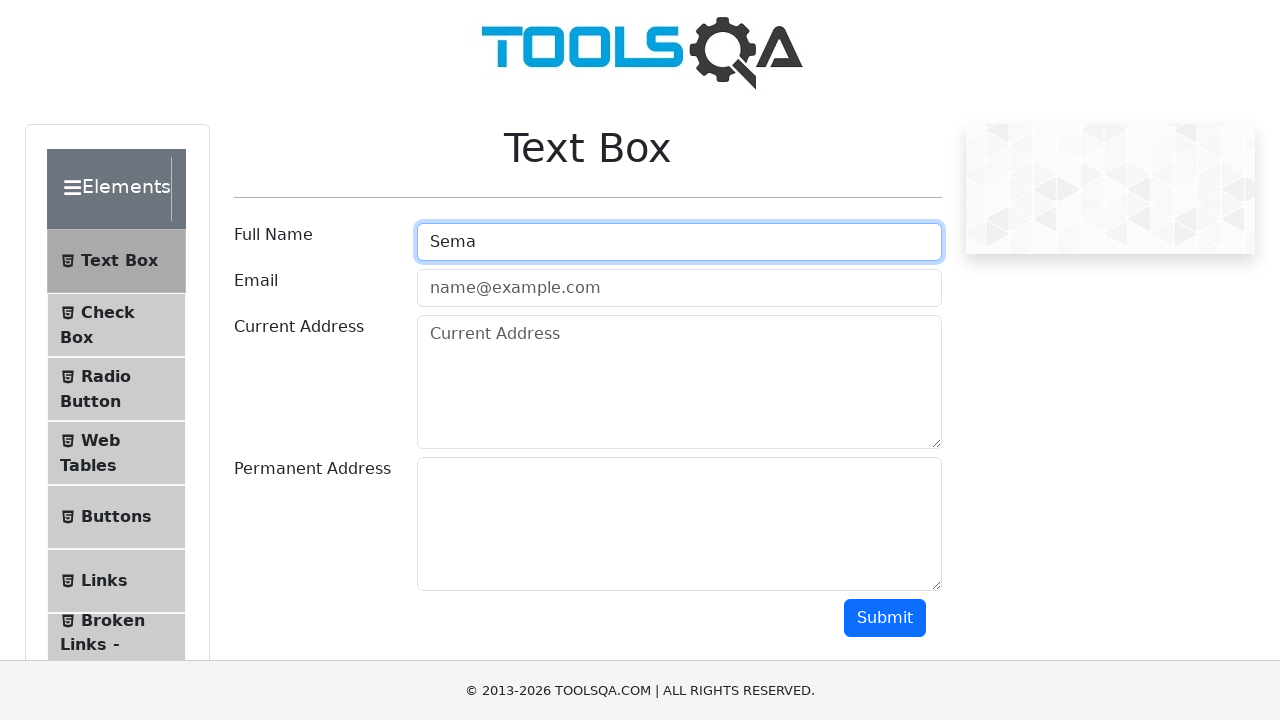

Clicked on email field at (679, 288) on #userEmail
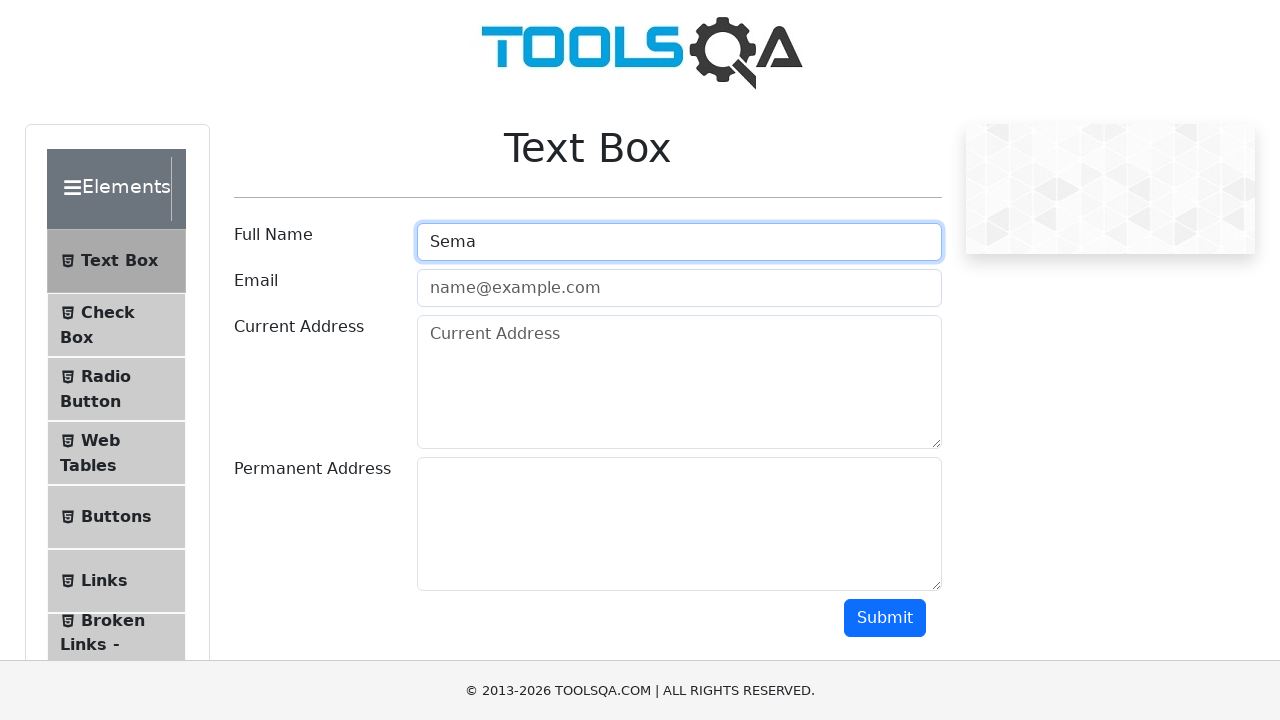

Filled email field with 'sema@gmail.com' on #userEmail
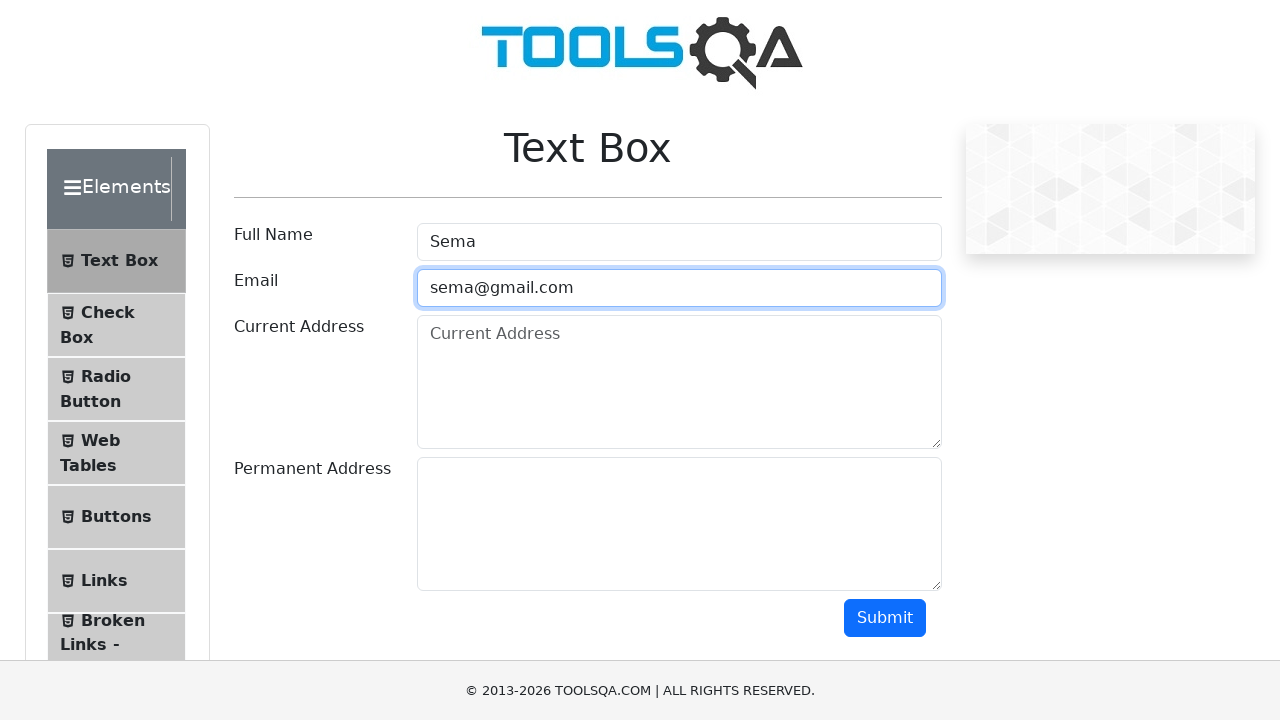

Clicked on current address field at (679, 382) on #currentAddress
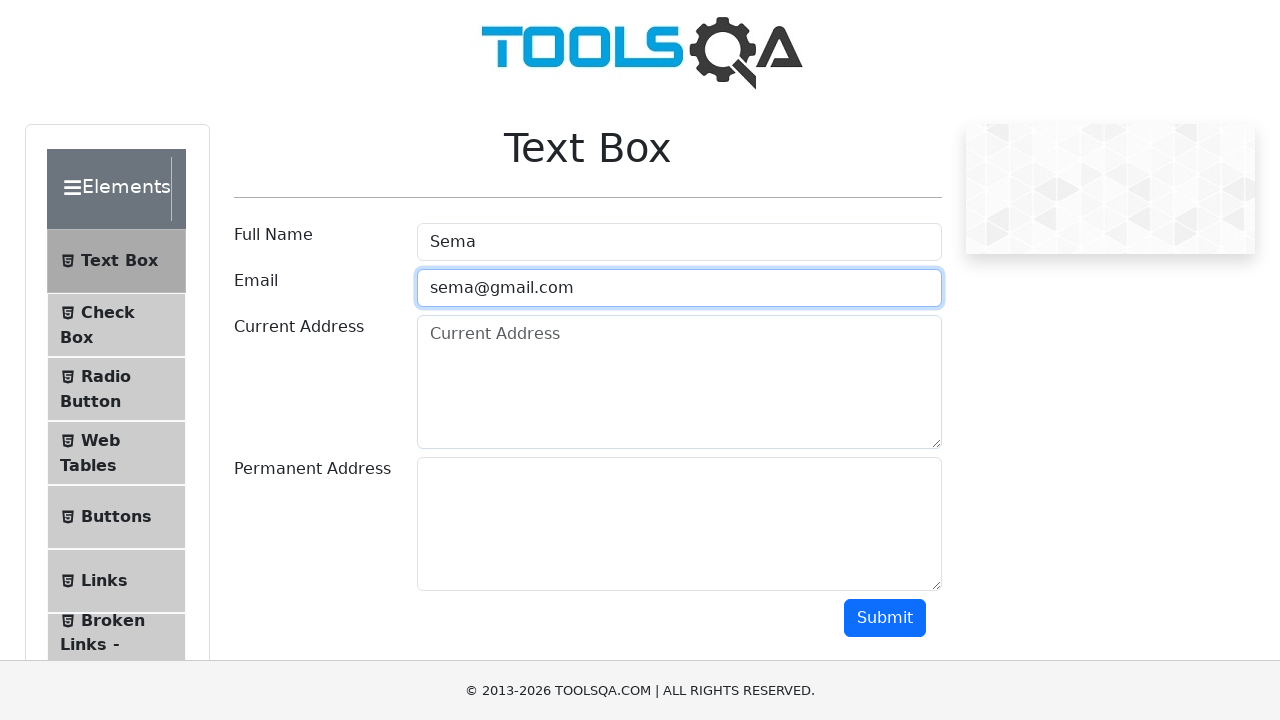

Filled current address field with 'İstanbul' on #currentAddress
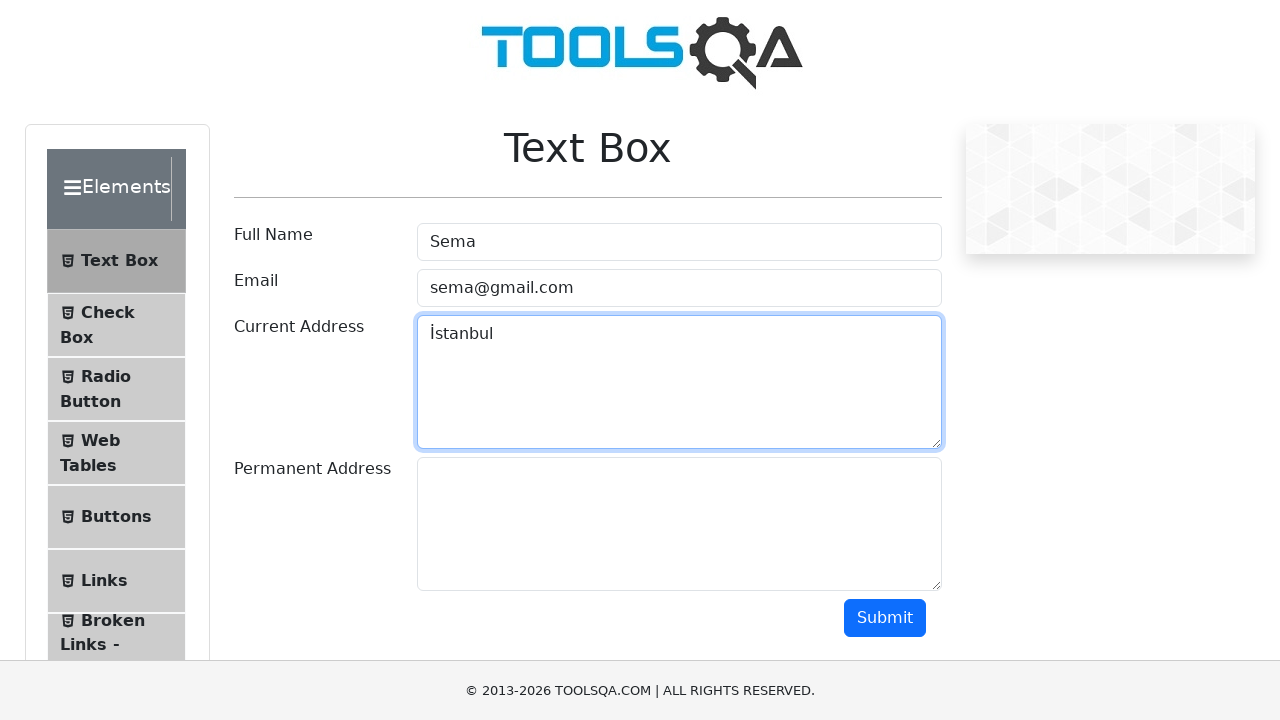

Clicked on permanent address field at (679, 524) on #permanentAddress
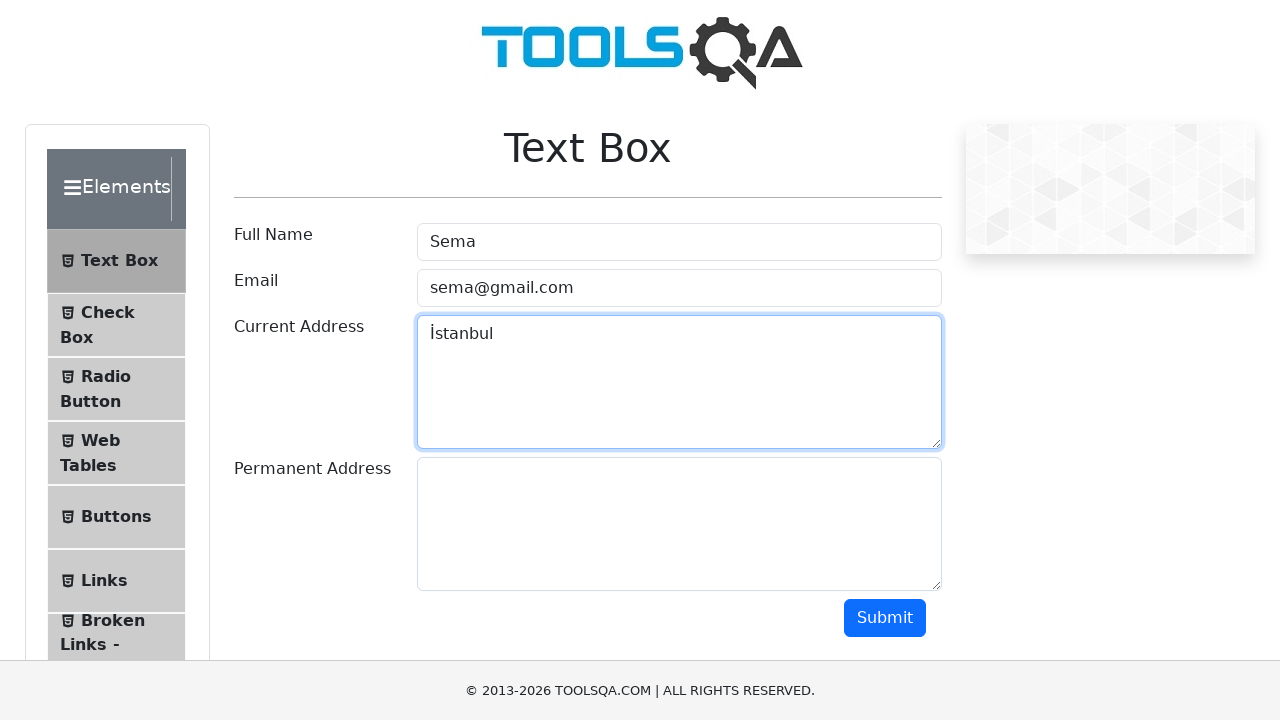

Filled permanent address field with 'Ankara' on #permanentAddress
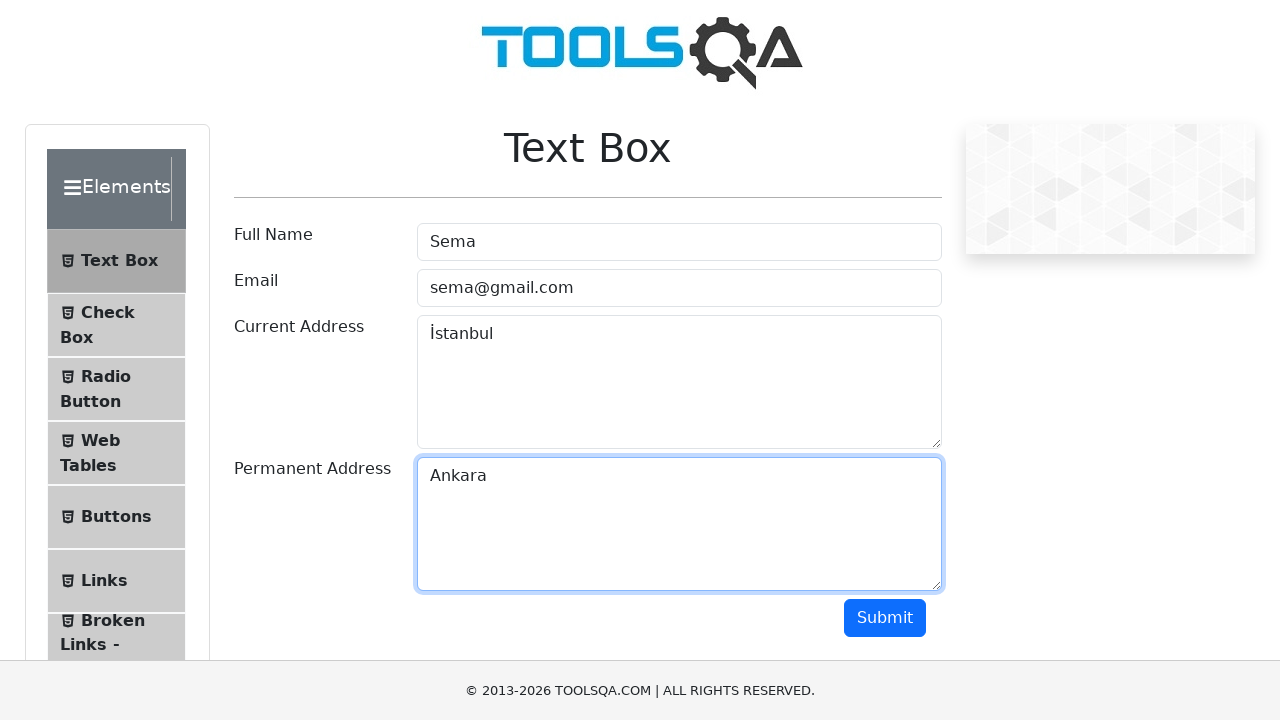

Clicked submit button at (885, 618) on button.btn
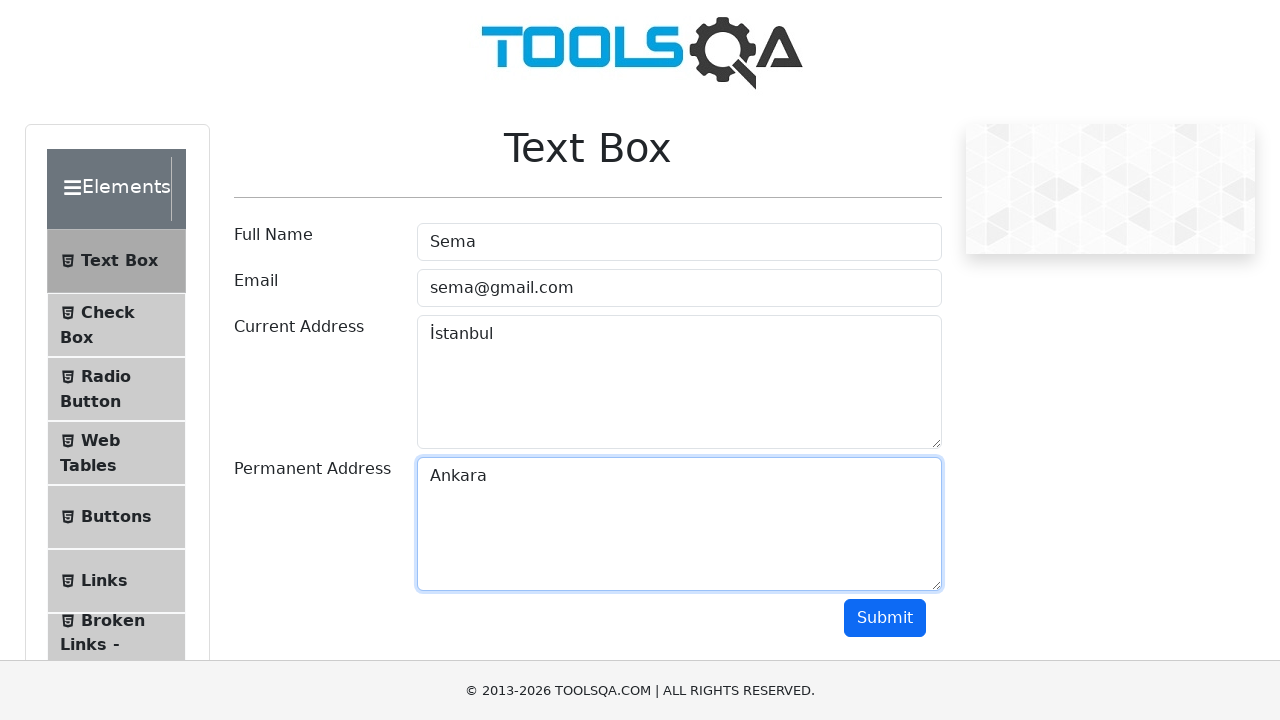

Form submission result loaded with name field visible
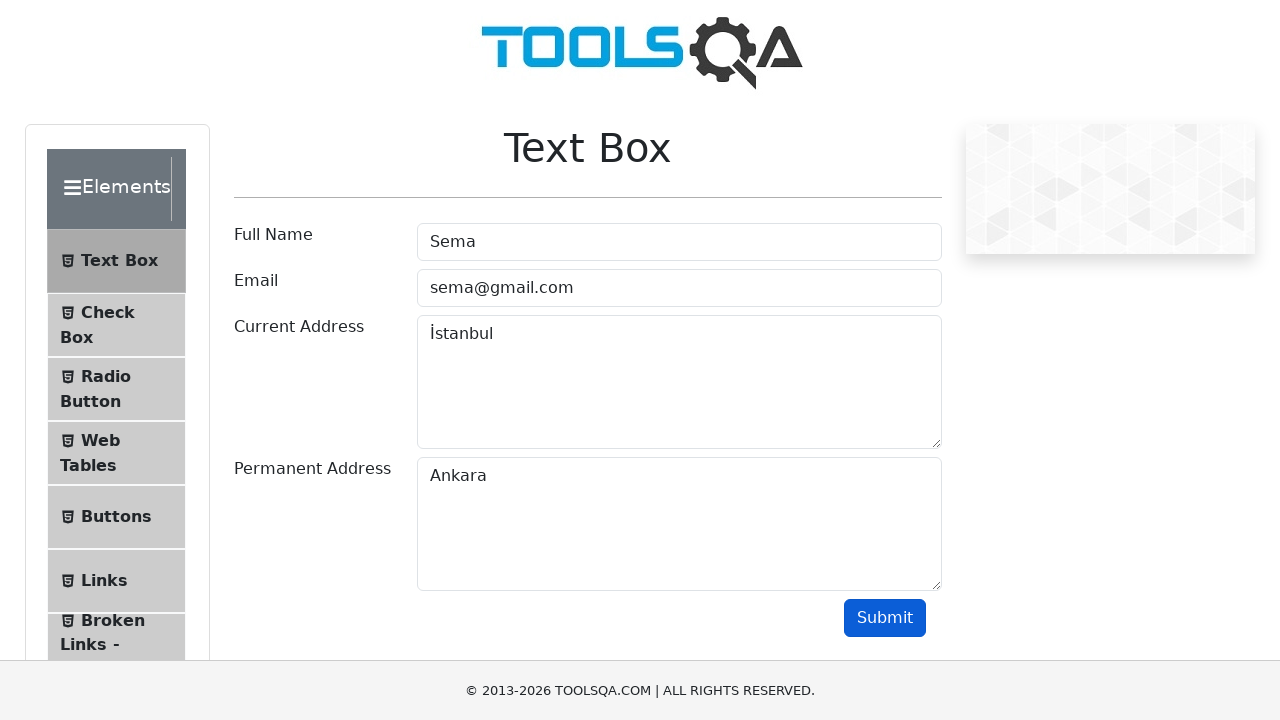

Retrieved name text from result: Name:Sema
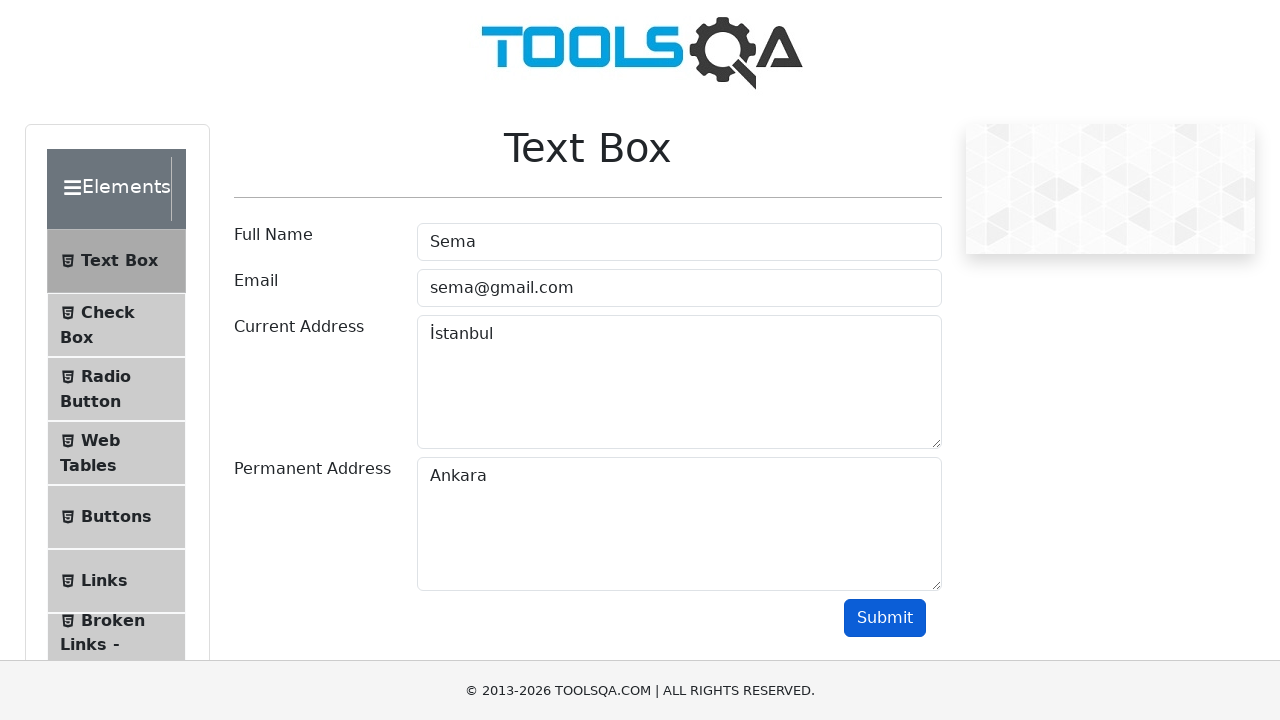

Verified form submission result matches expected value 'Name:Sema': True
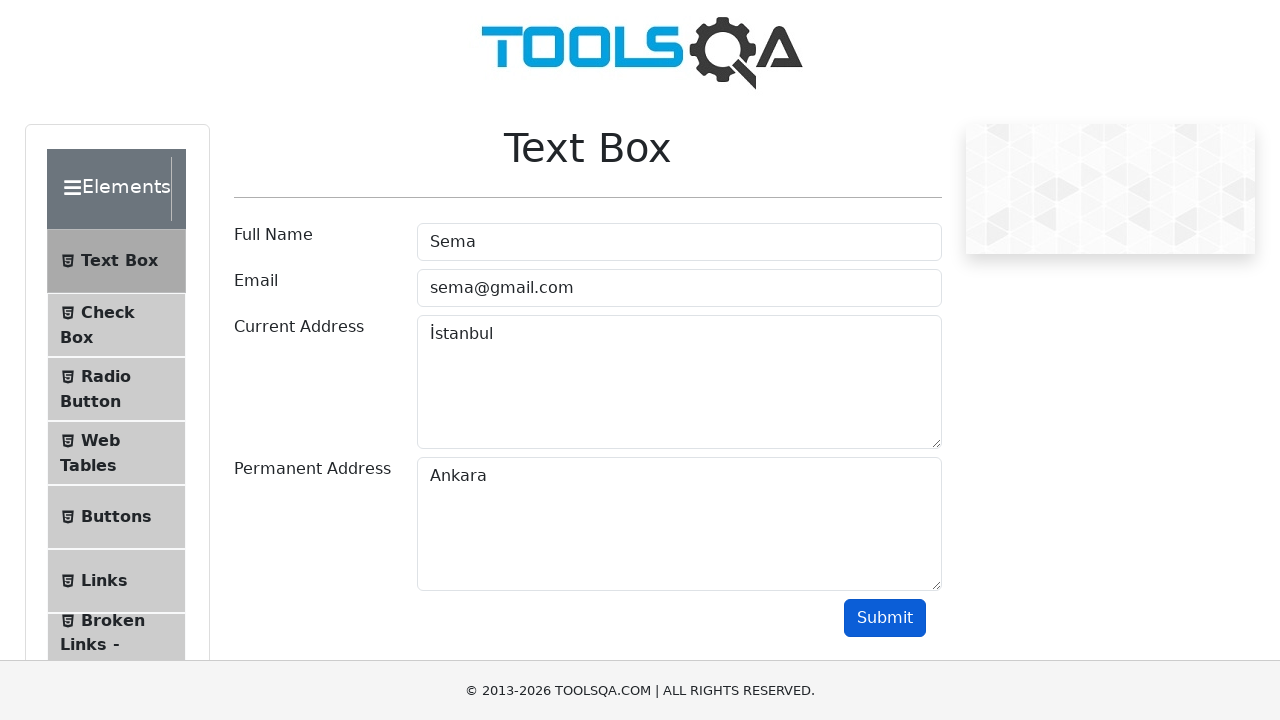

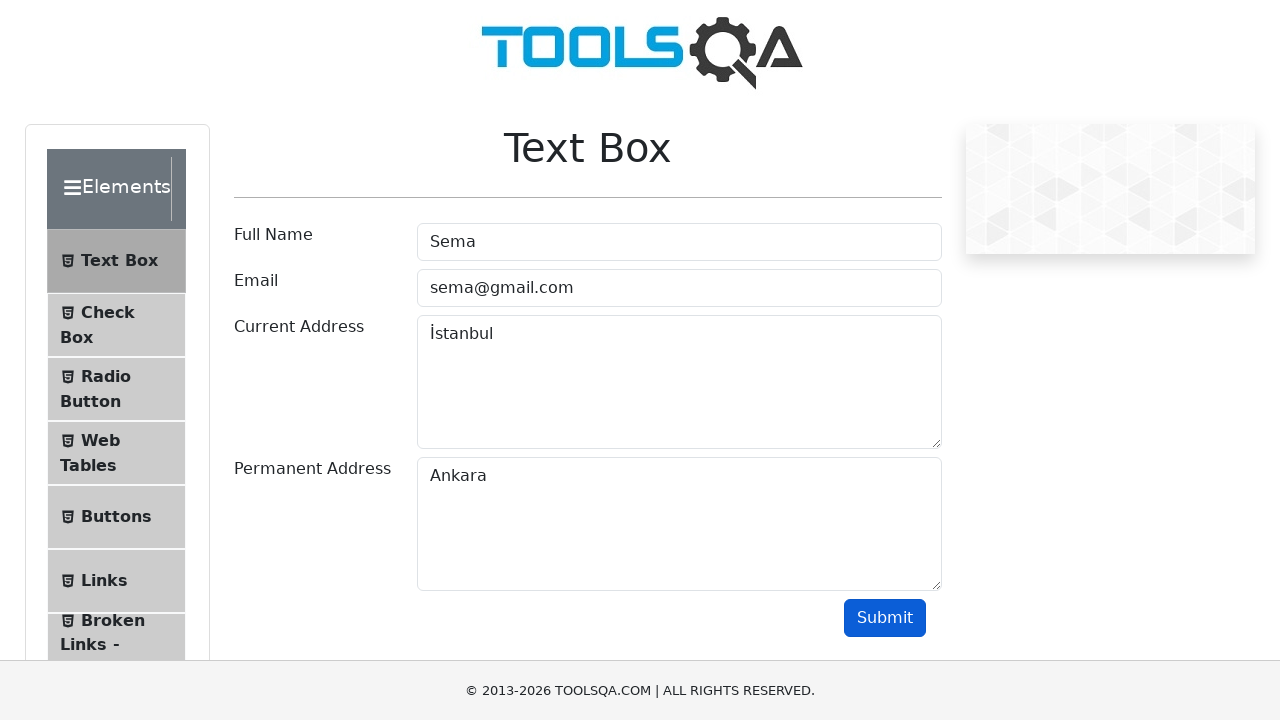